Tests multiple window handling by clicking a link that opens a new window, switching between windows based on handle order, and verifying page titles

Starting URL: http://the-internet.herokuapp.com/windows

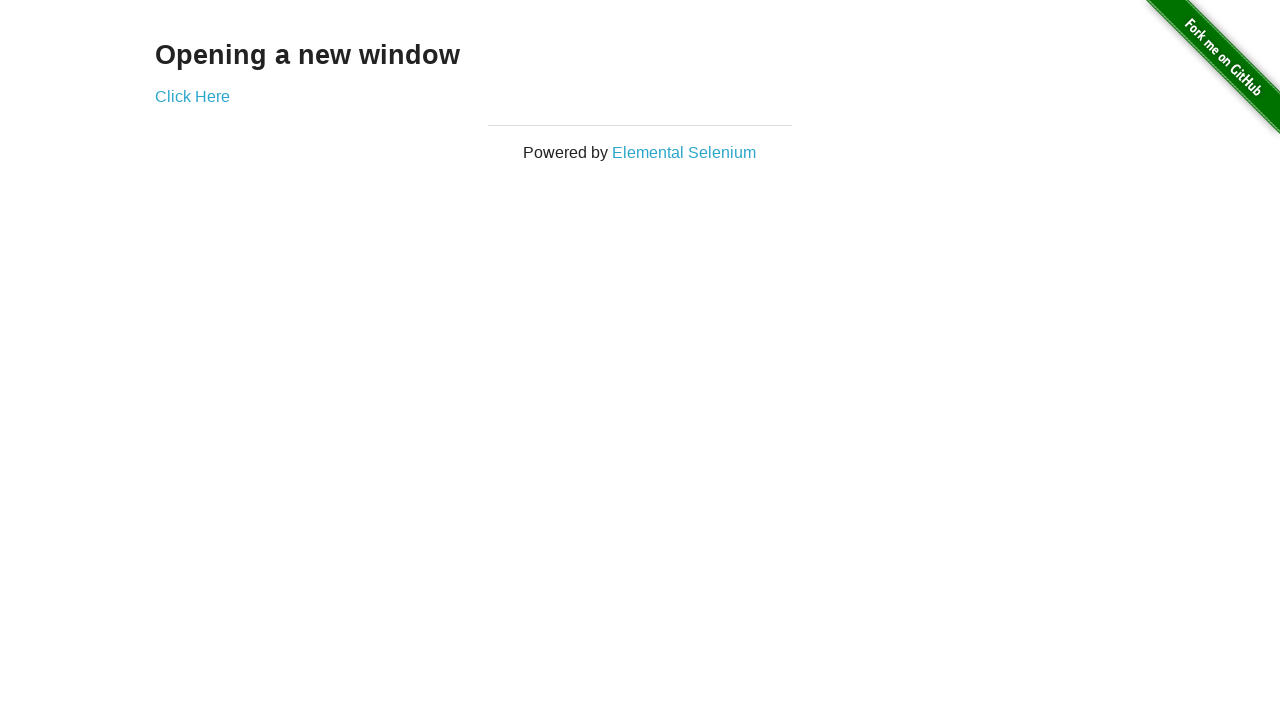

Clicked link that opens a new window and captured new page handle at (192, 96) on .example a
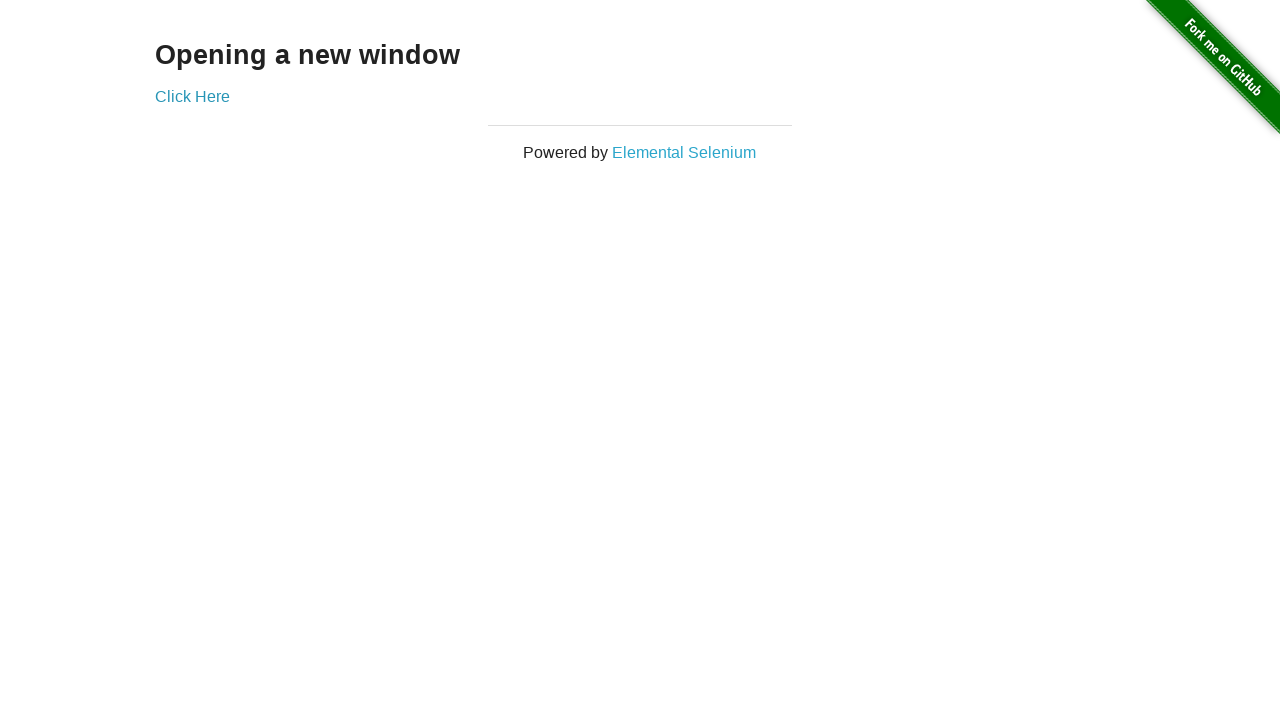

Verified original window title is not 'New Window'
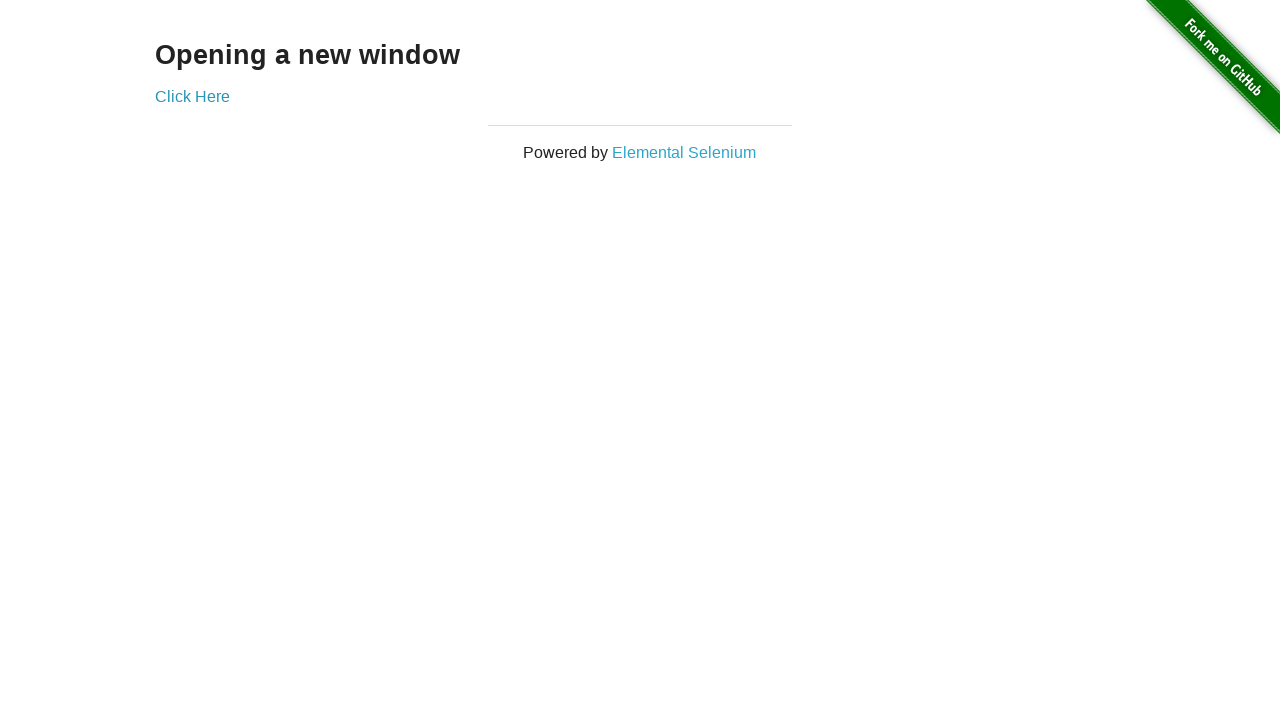

Waited for new window page to load completely
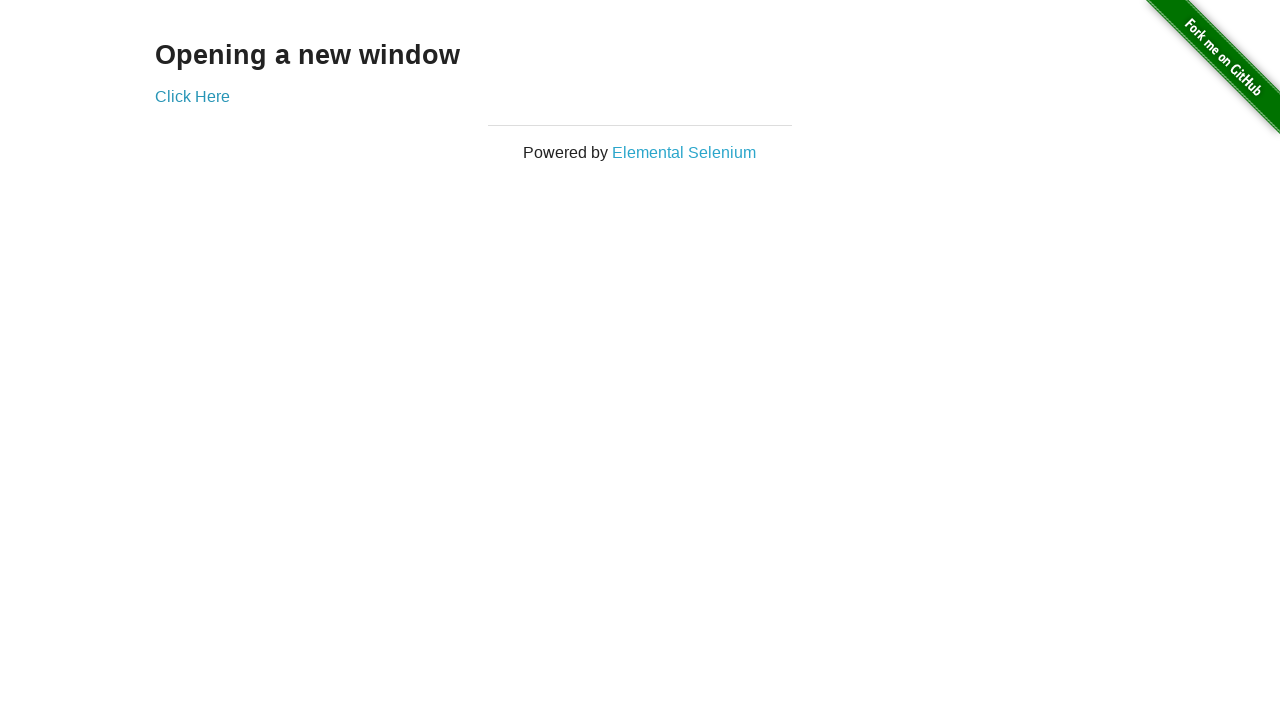

Verified new window title is 'New Window'
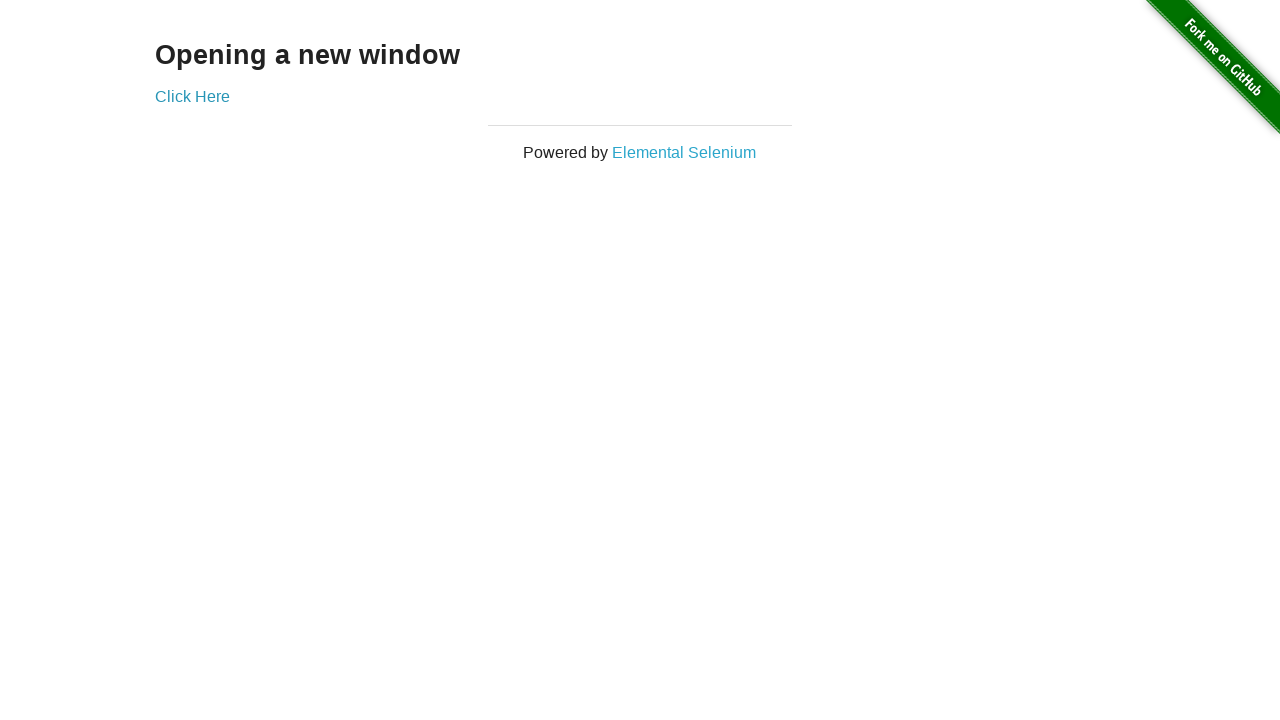

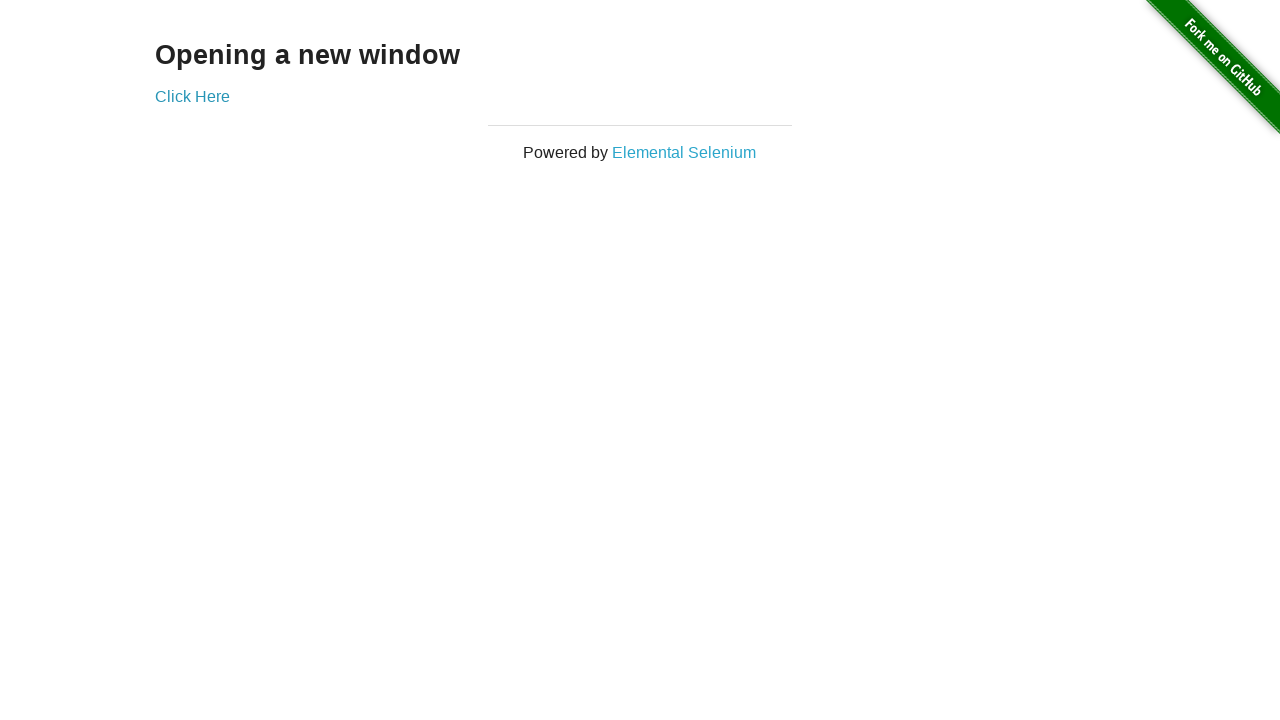